Tests basic HTML form functionality by filling in first name and last name text fields and submitting the form, then verifying the submitted data appears on the result page.

Starting URL: https://www.w3schools.com/html/html_forms.asp

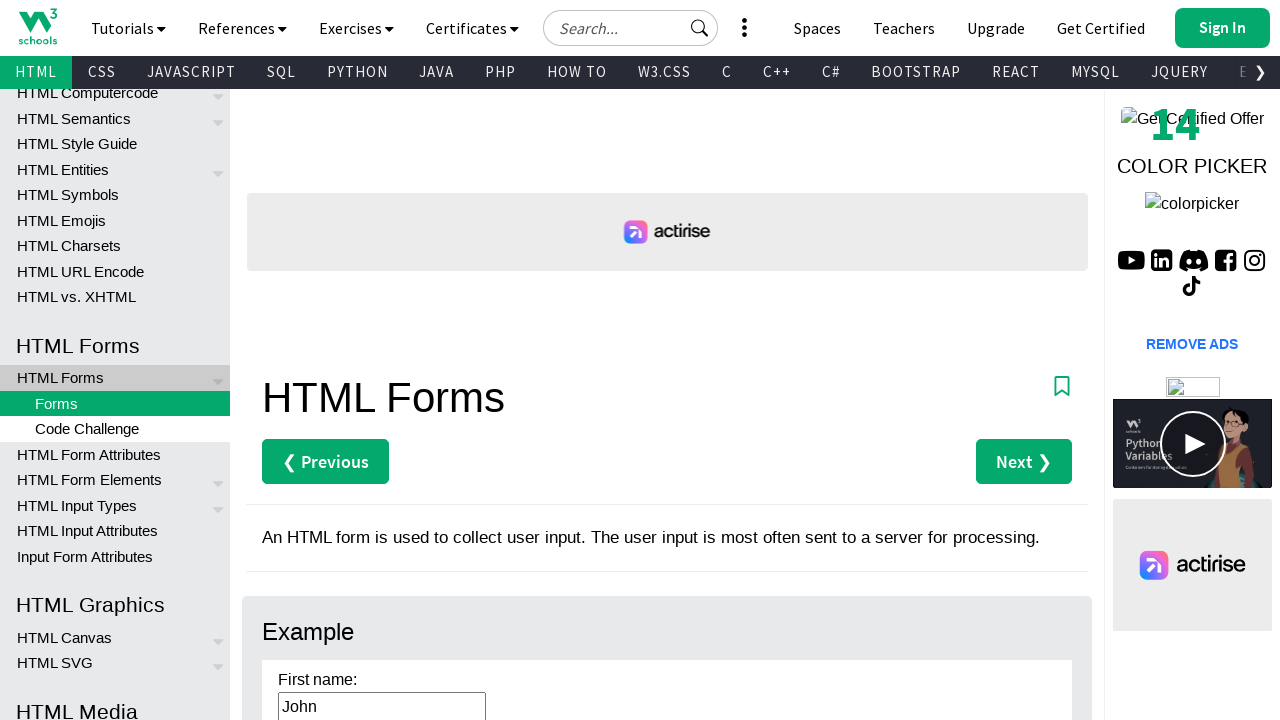

Filled first name field with 'John' on input[name='fname']
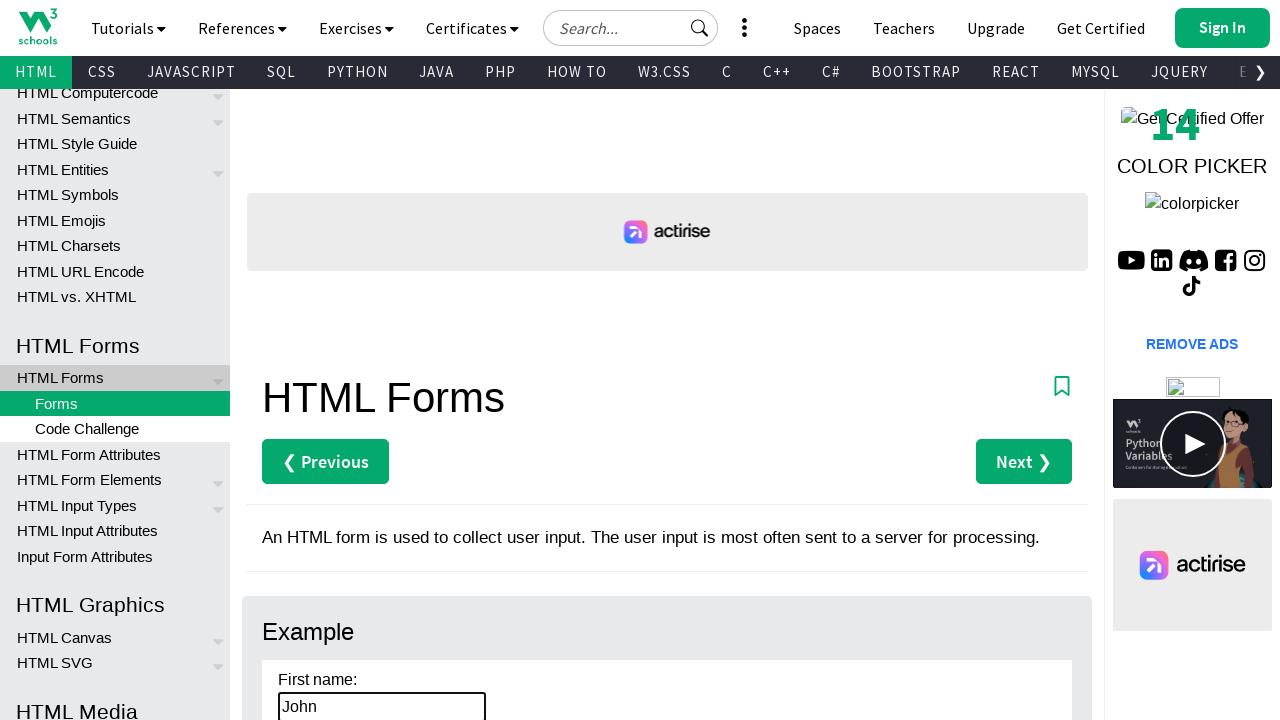

Filled last name field with 'Doe' on input[name='lname']
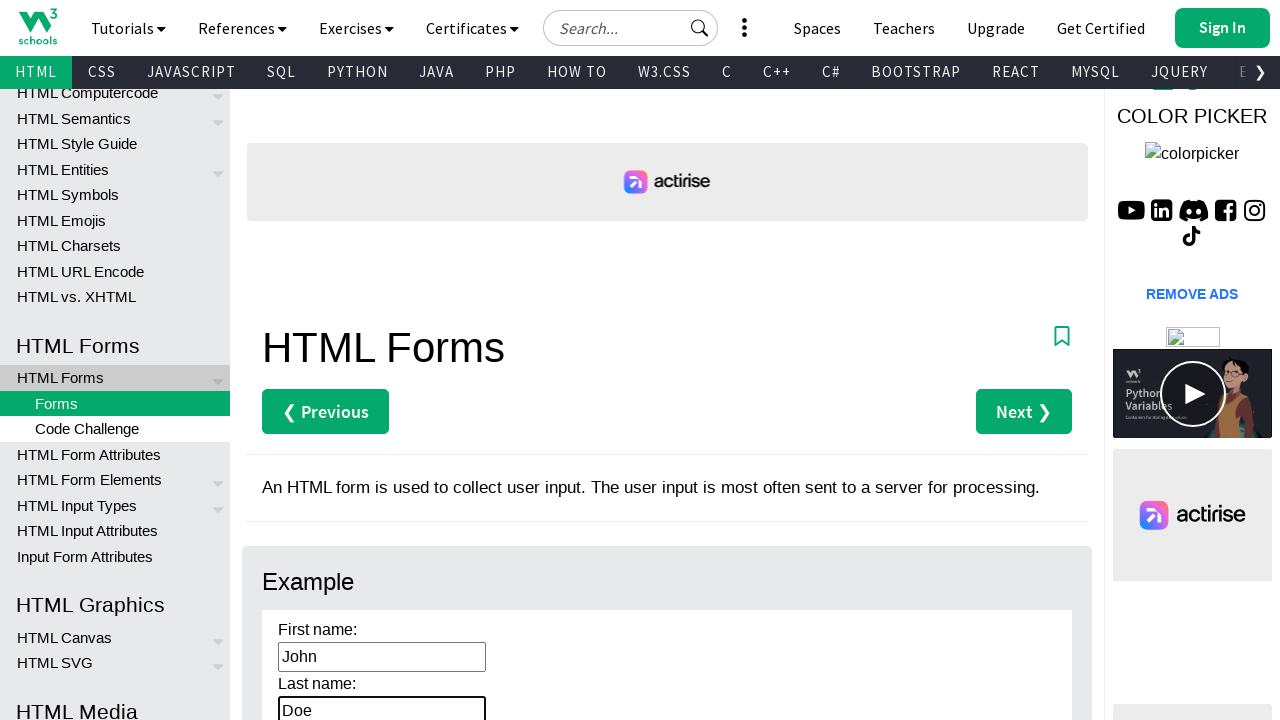

Clicked submit button to submit the form at (311, 360) on input[type='submit']
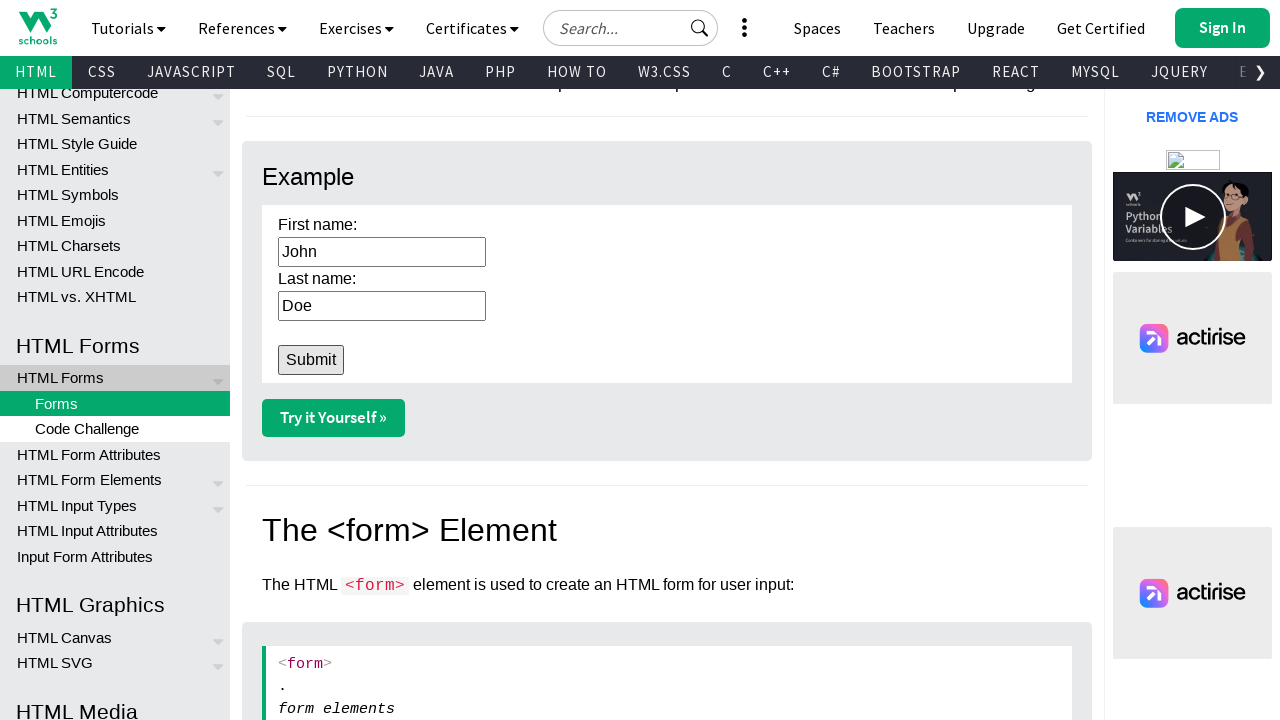

Result page loaded with submitted form data
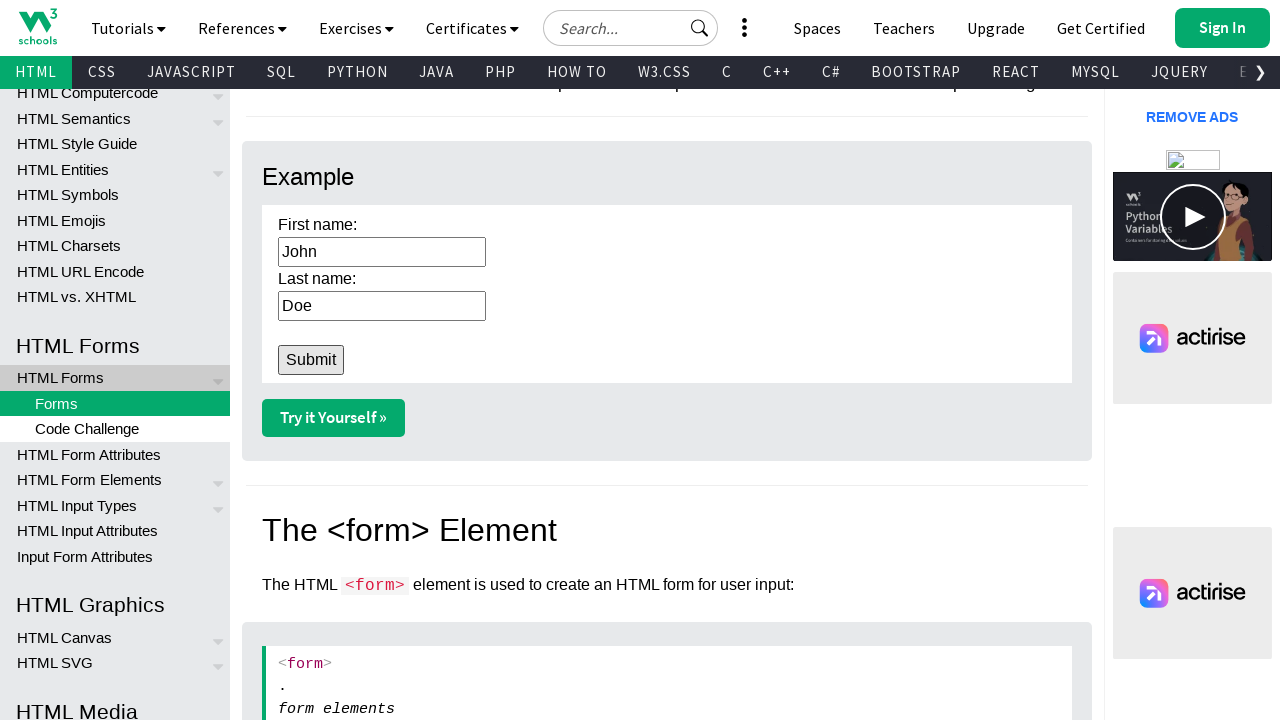

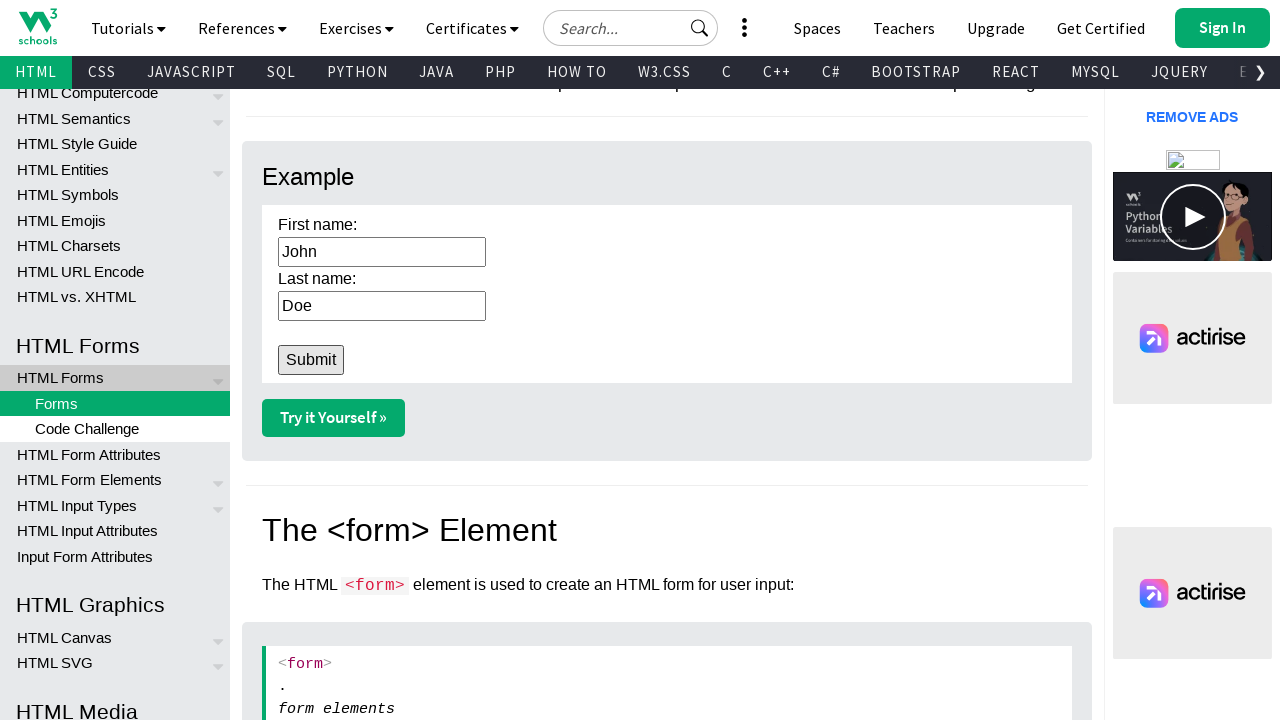